Tests that a todo item is removed when edited to have an empty text string.

Starting URL: https://demo.playwright.dev/todomvc/

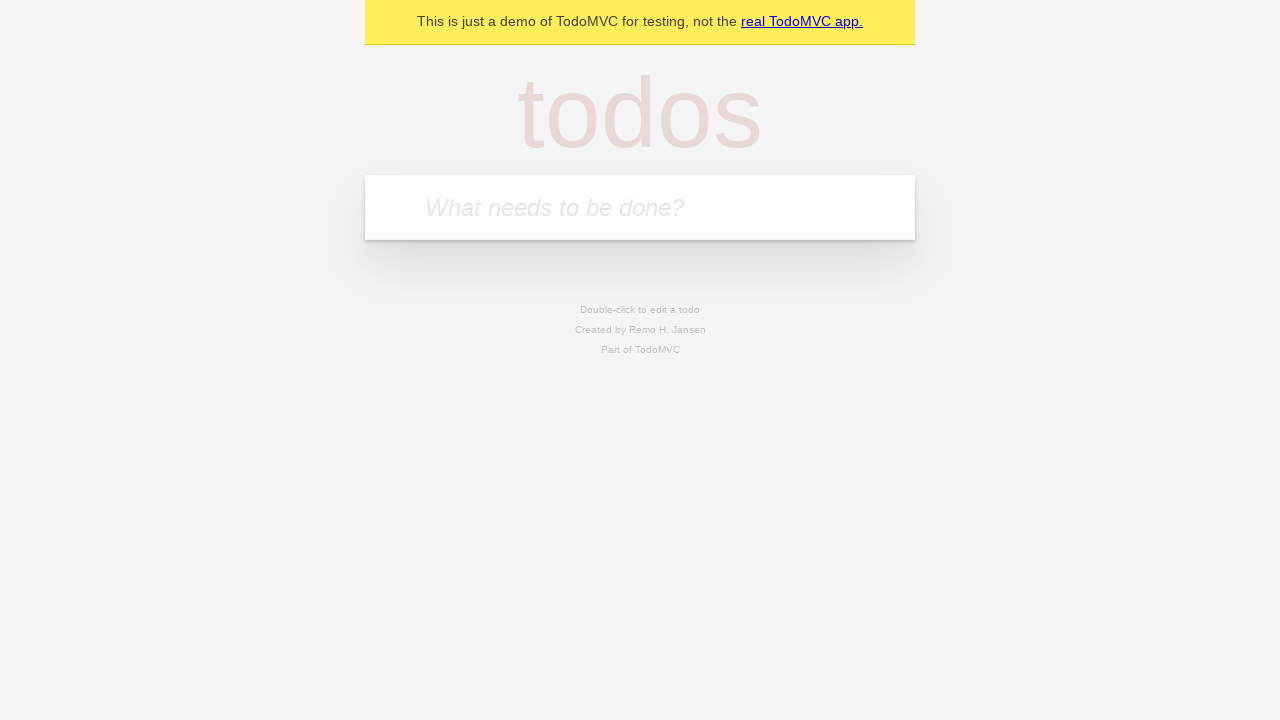

Filled todo input with 'buy some cheese' on internal:attr=[placeholder="What needs to be done?"i]
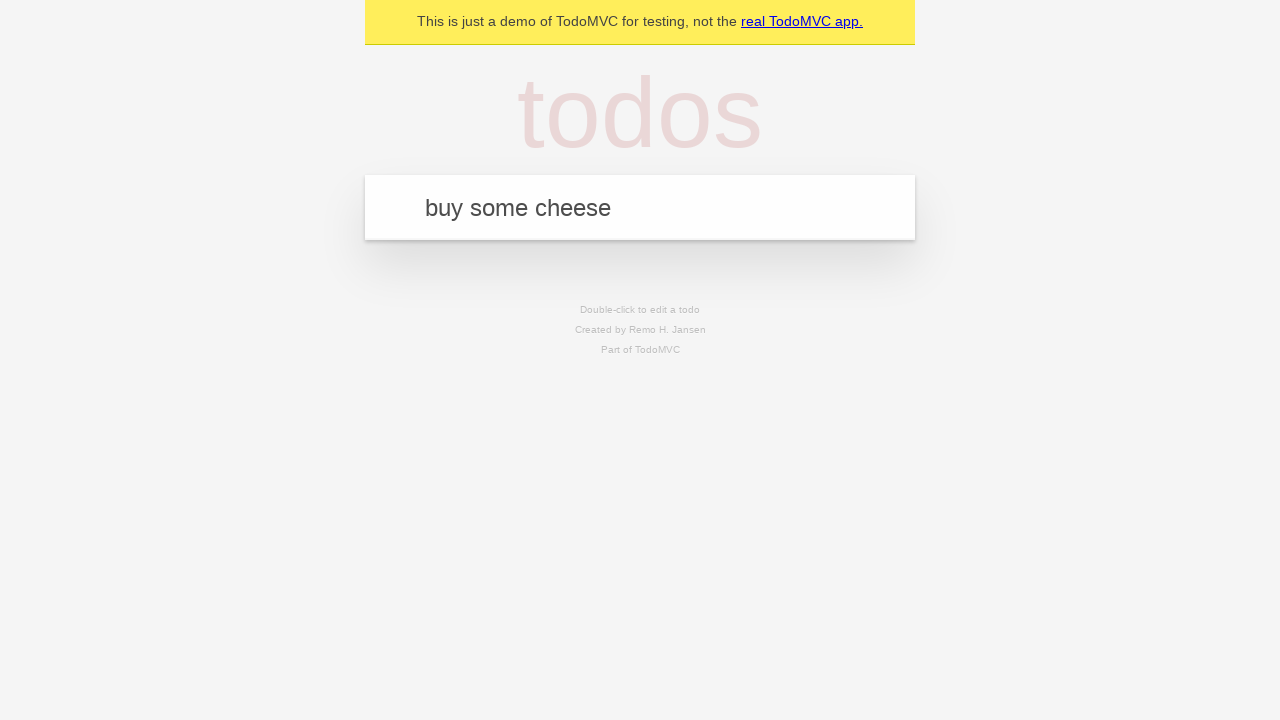

Pressed Enter to create todo 'buy some cheese' on internal:attr=[placeholder="What needs to be done?"i]
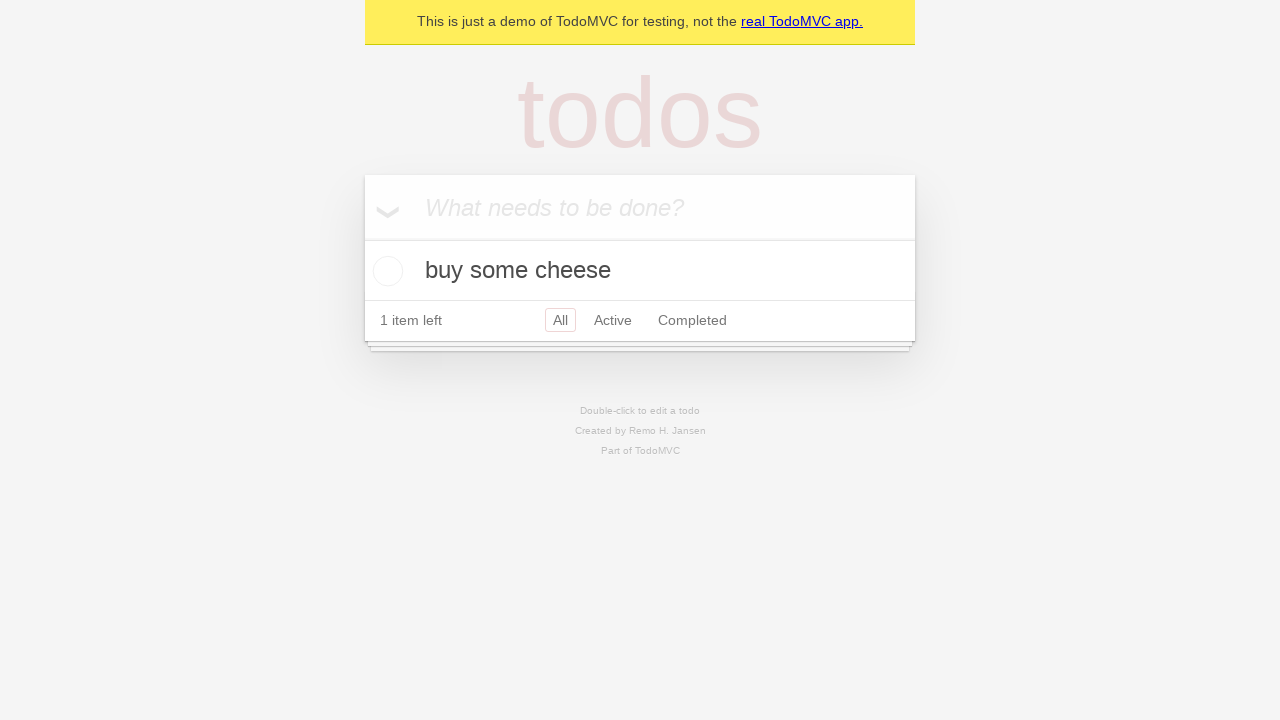

Filled todo input with 'feed the cat' on internal:attr=[placeholder="What needs to be done?"i]
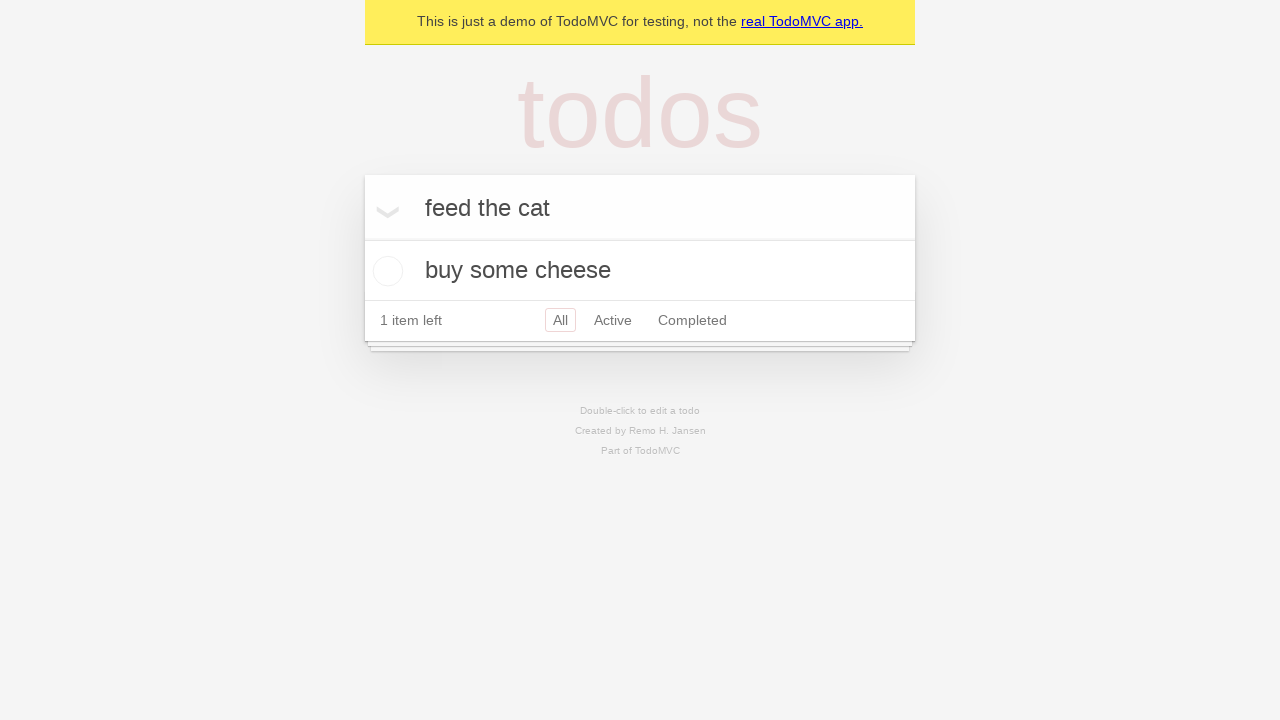

Pressed Enter to create todo 'feed the cat' on internal:attr=[placeholder="What needs to be done?"i]
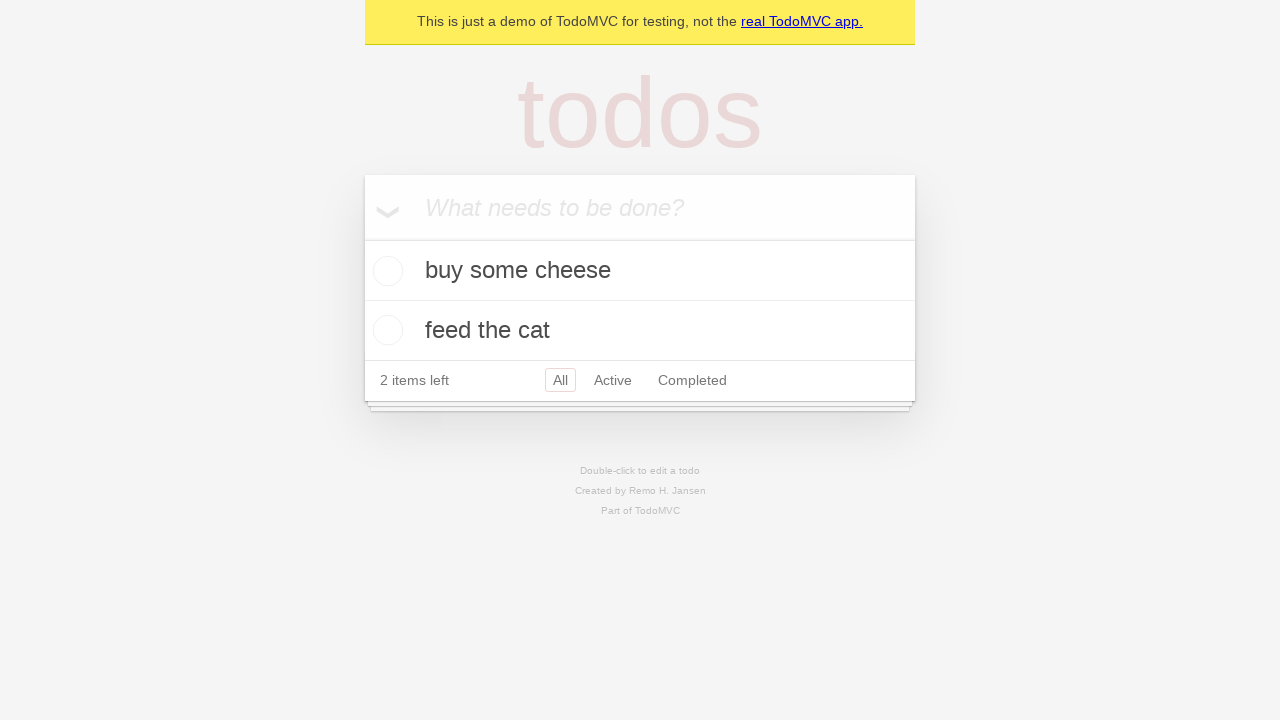

Filled todo input with 'book a doctors appointment' on internal:attr=[placeholder="What needs to be done?"i]
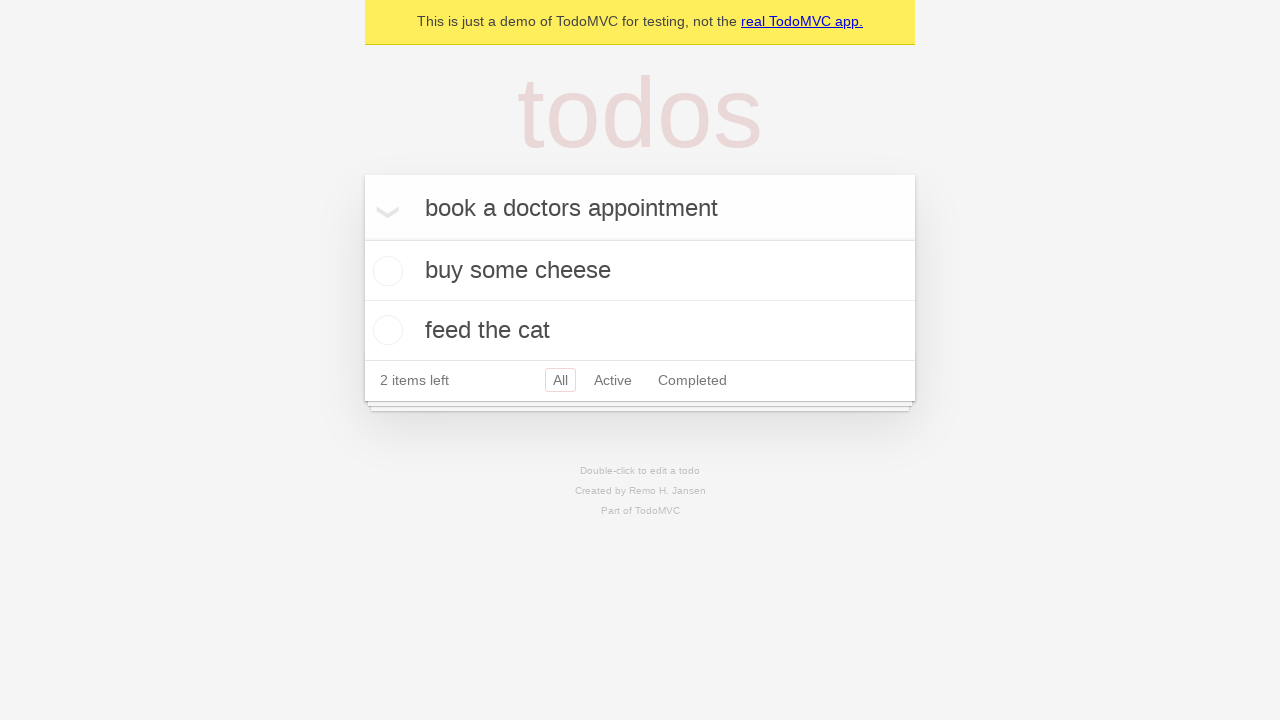

Pressed Enter to create todo 'book a doctors appointment' on internal:attr=[placeholder="What needs to be done?"i]
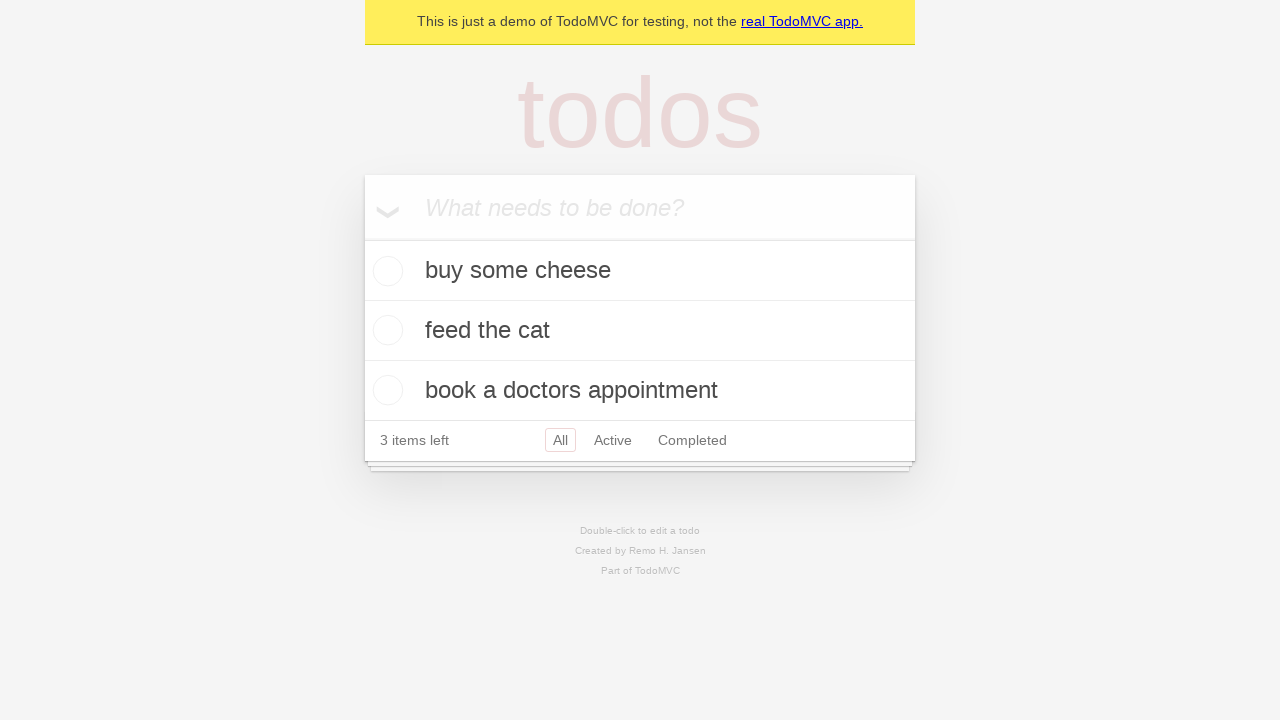

Double-clicked on second todo item to enter edit mode at (640, 331) on internal:testid=[data-testid="todo-item"s] >> nth=1
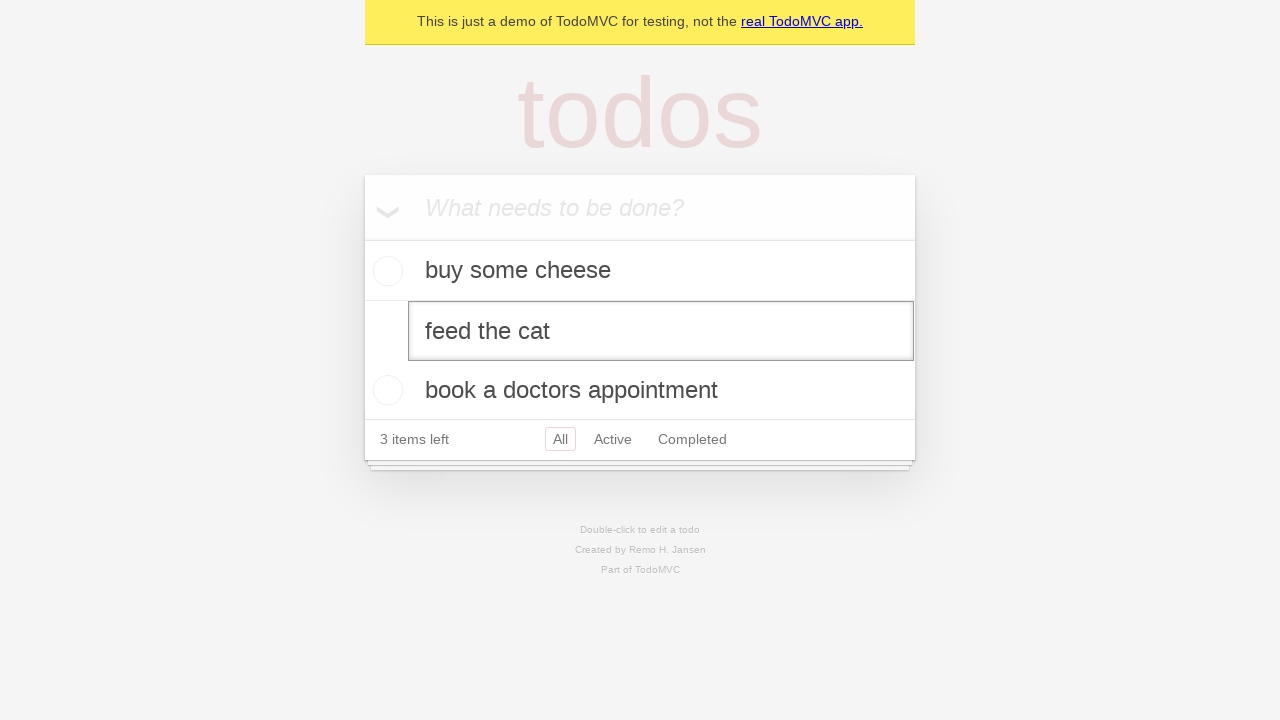

Cleared the todo text field on internal:testid=[data-testid="todo-item"s] >> nth=1 >> internal:role=textbox[nam
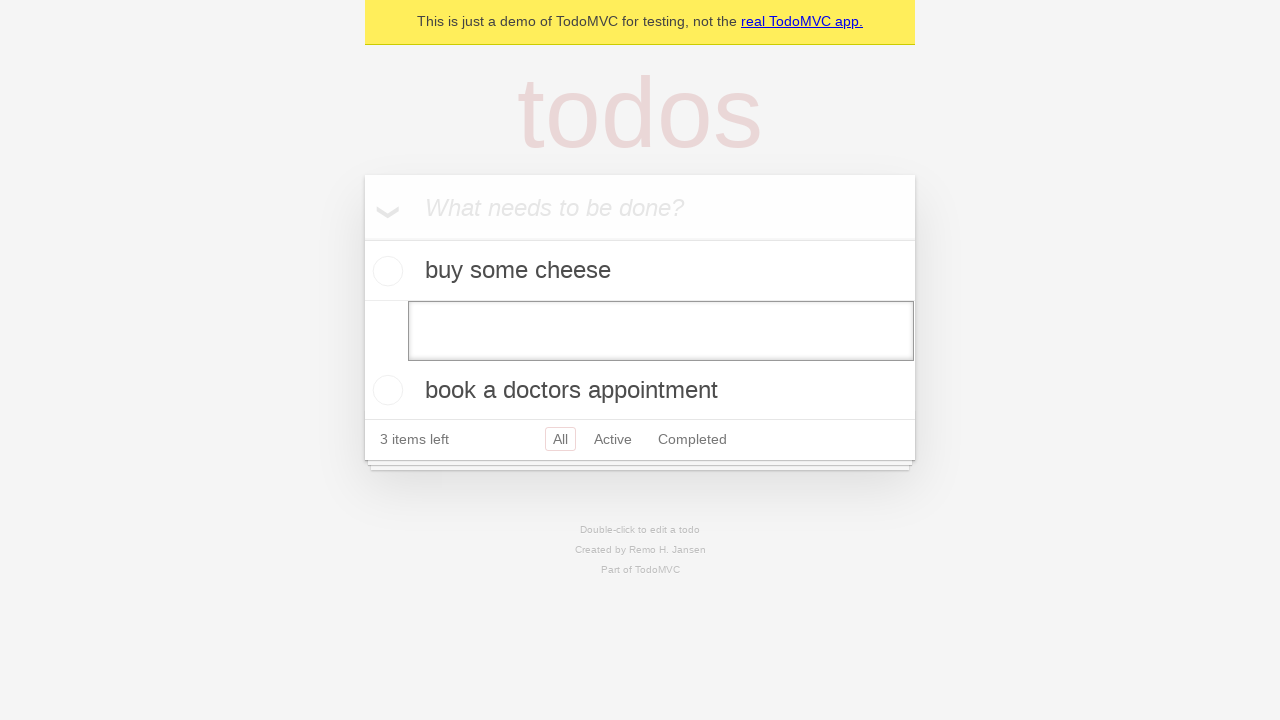

Pressed Enter to confirm deletion of empty todo item on internal:testid=[data-testid="todo-item"s] >> nth=1 >> internal:role=textbox[nam
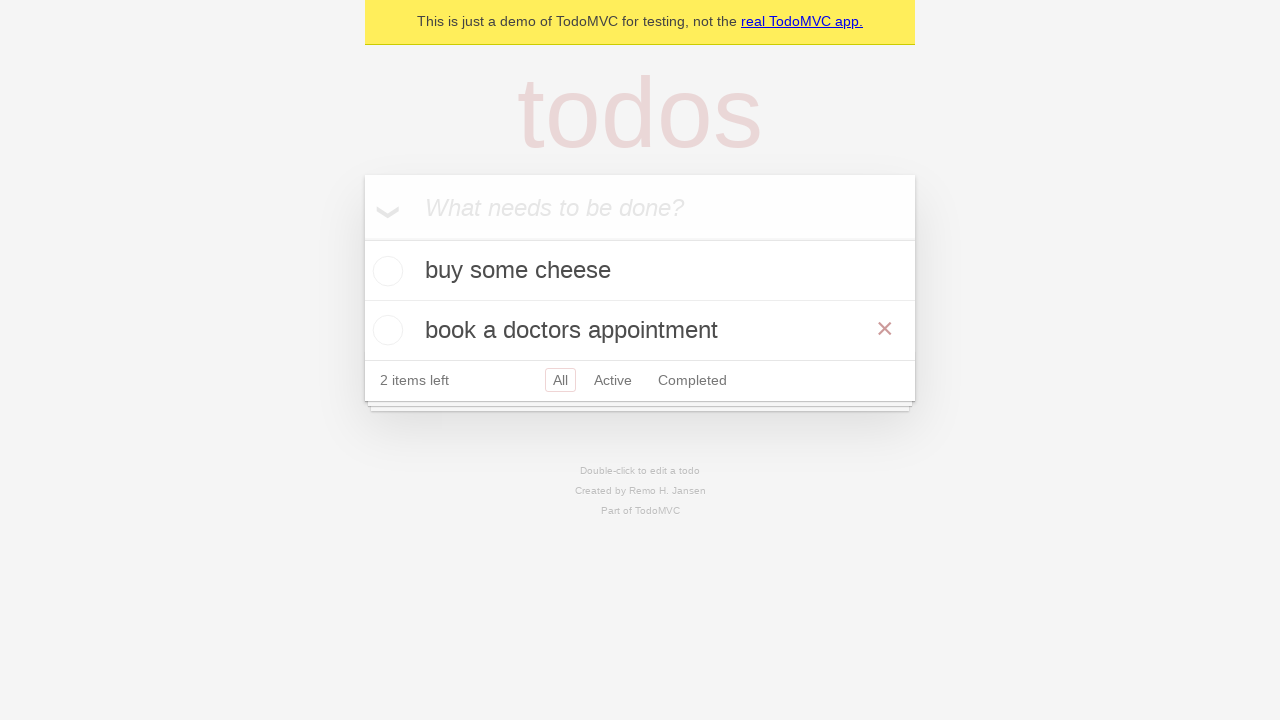

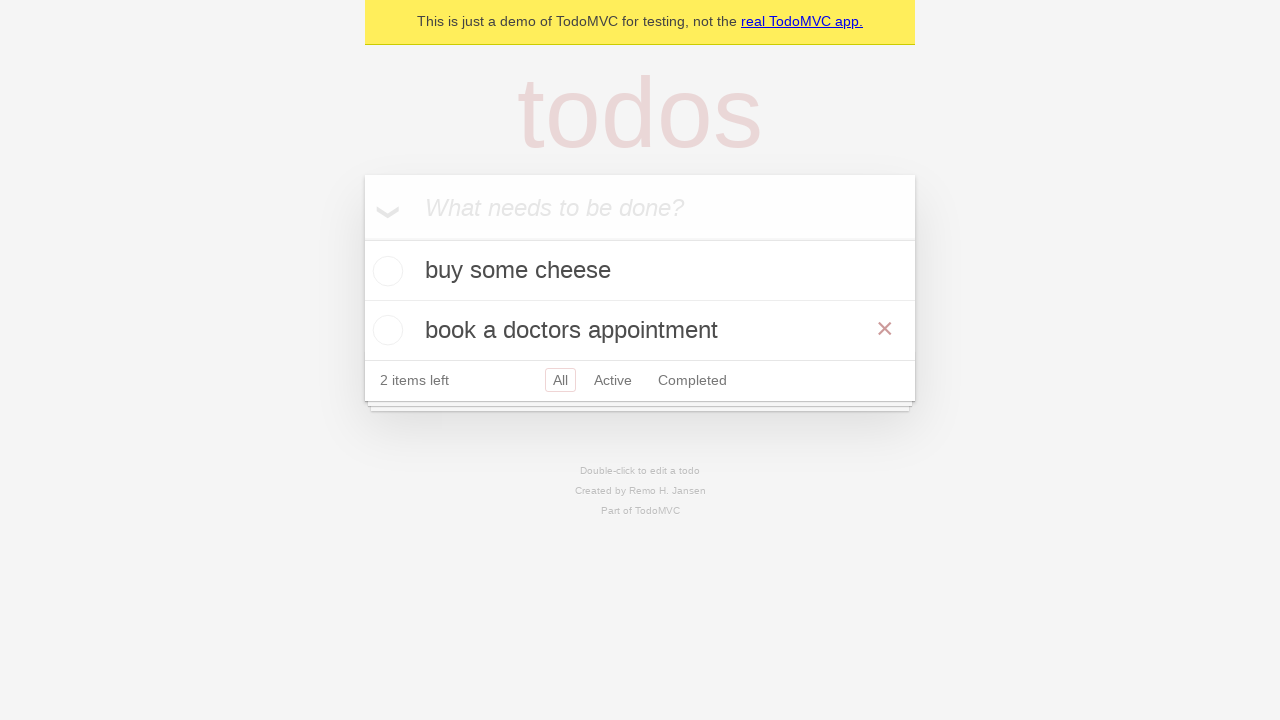